Tests input functionality by navigating to the Inputs page, filling a number input field, and retrieving its value

Starting URL: https://practice.cydeo.com/

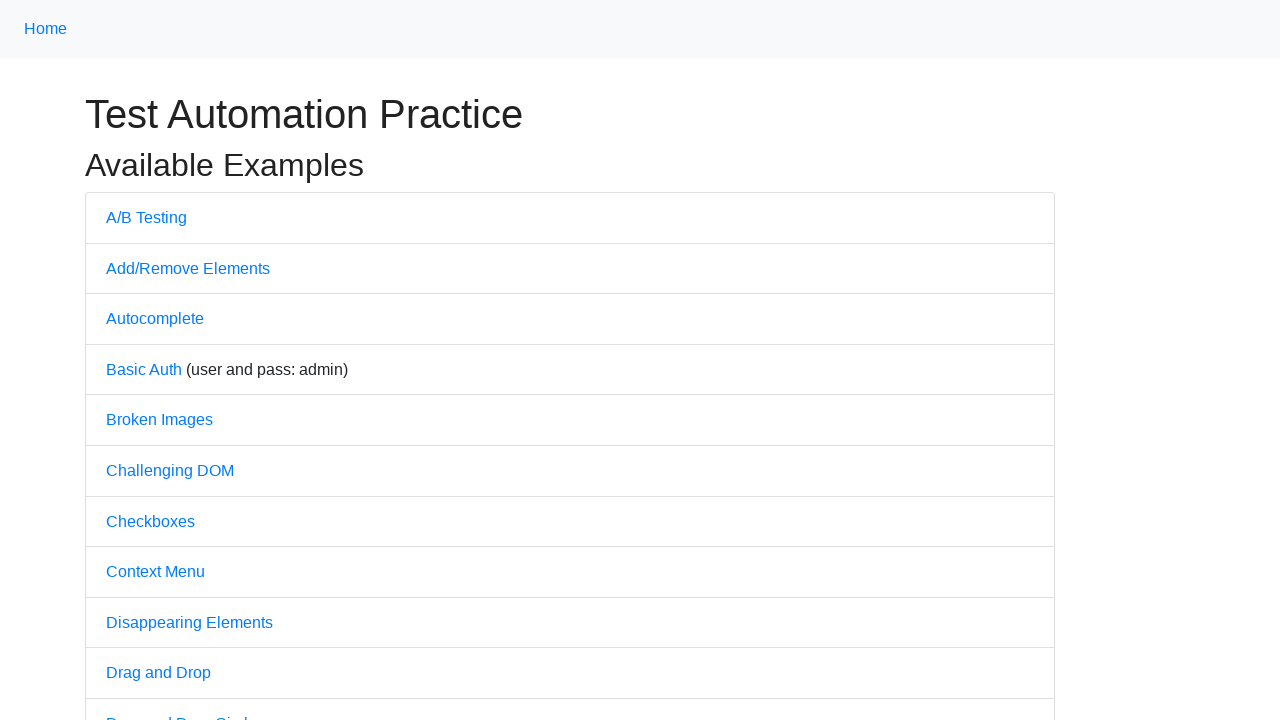

Clicked on the Inputs link to navigate to Inputs page at (128, 361) on internal:text="Inputs"i
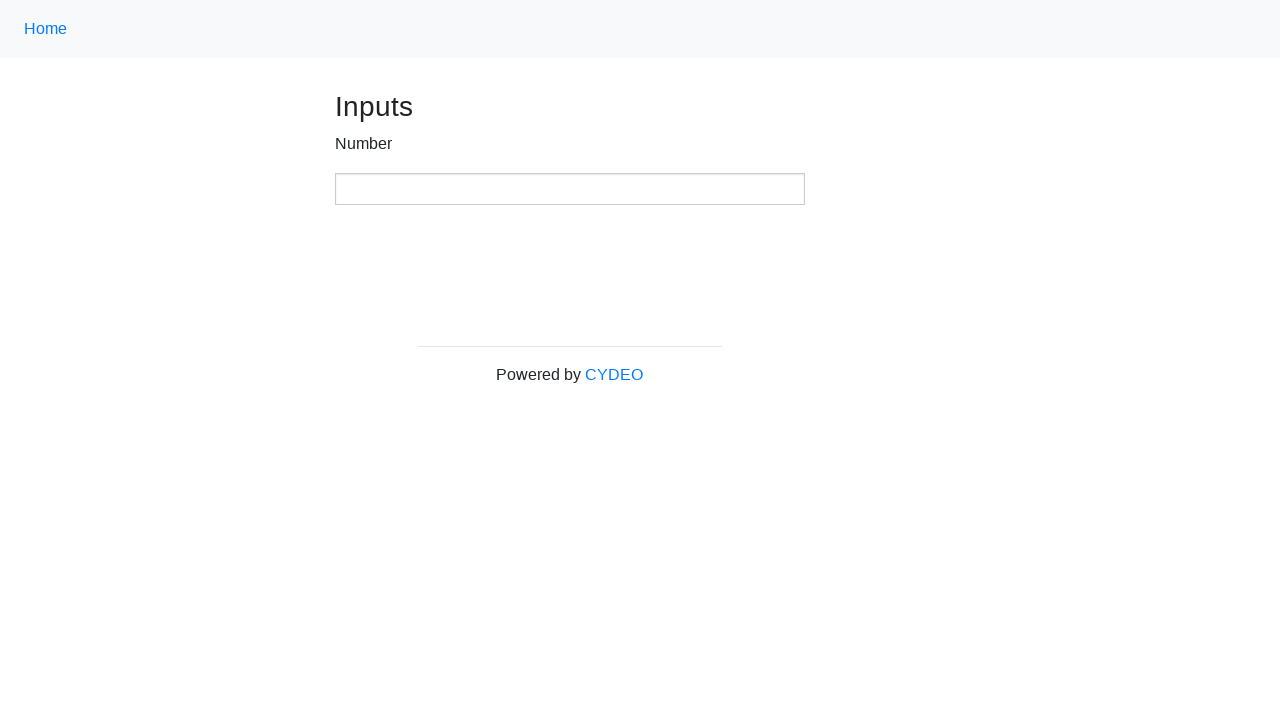

Filled number input field with value '123' on xpath=//input[@type='number']
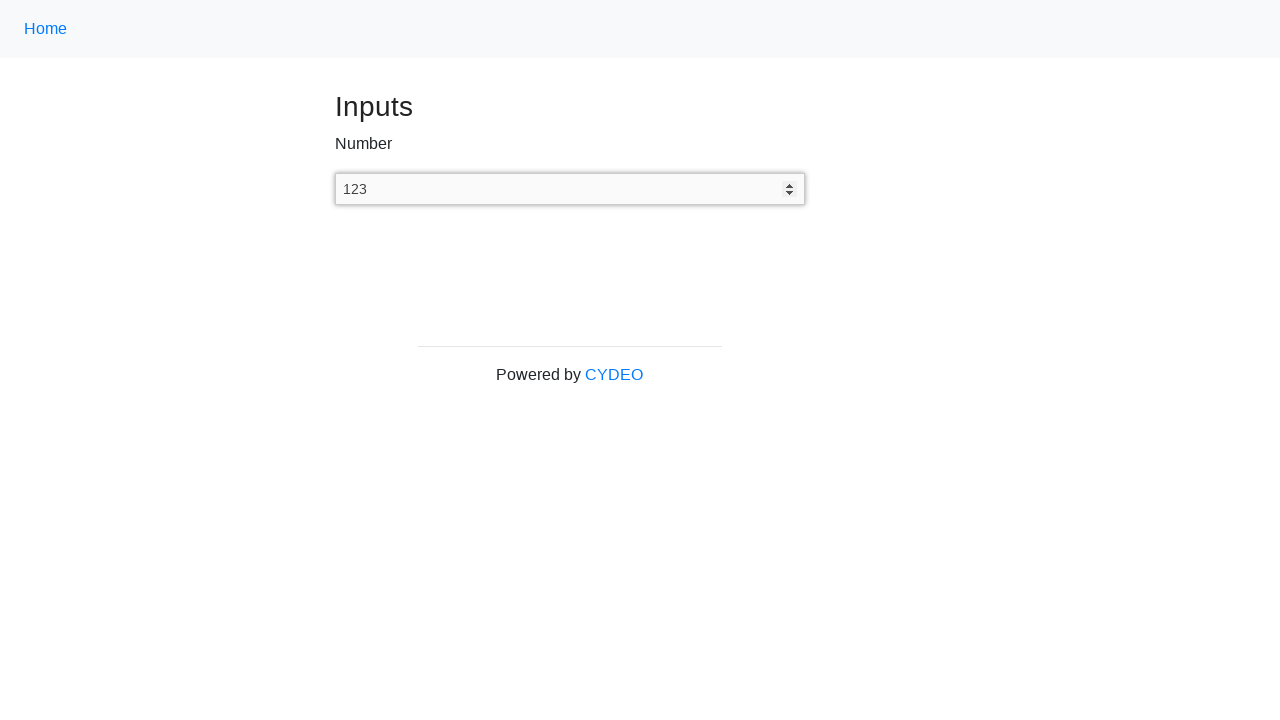

Retrieved input value: 123
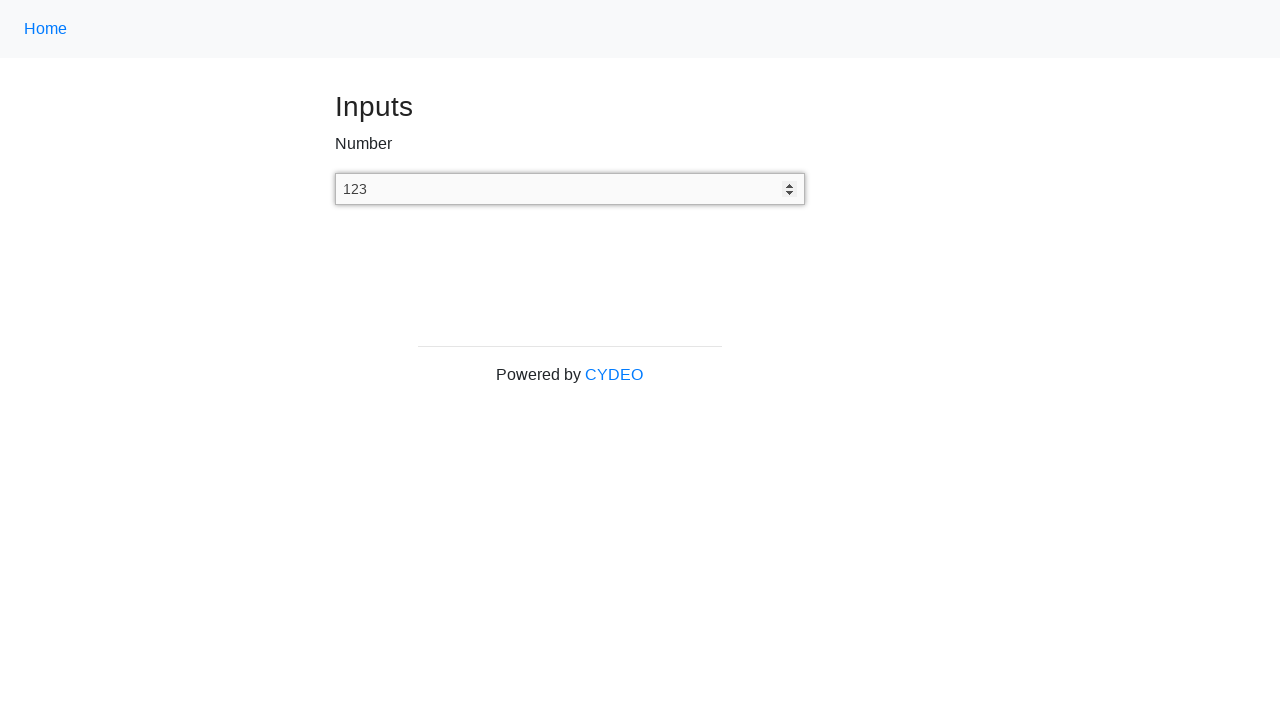

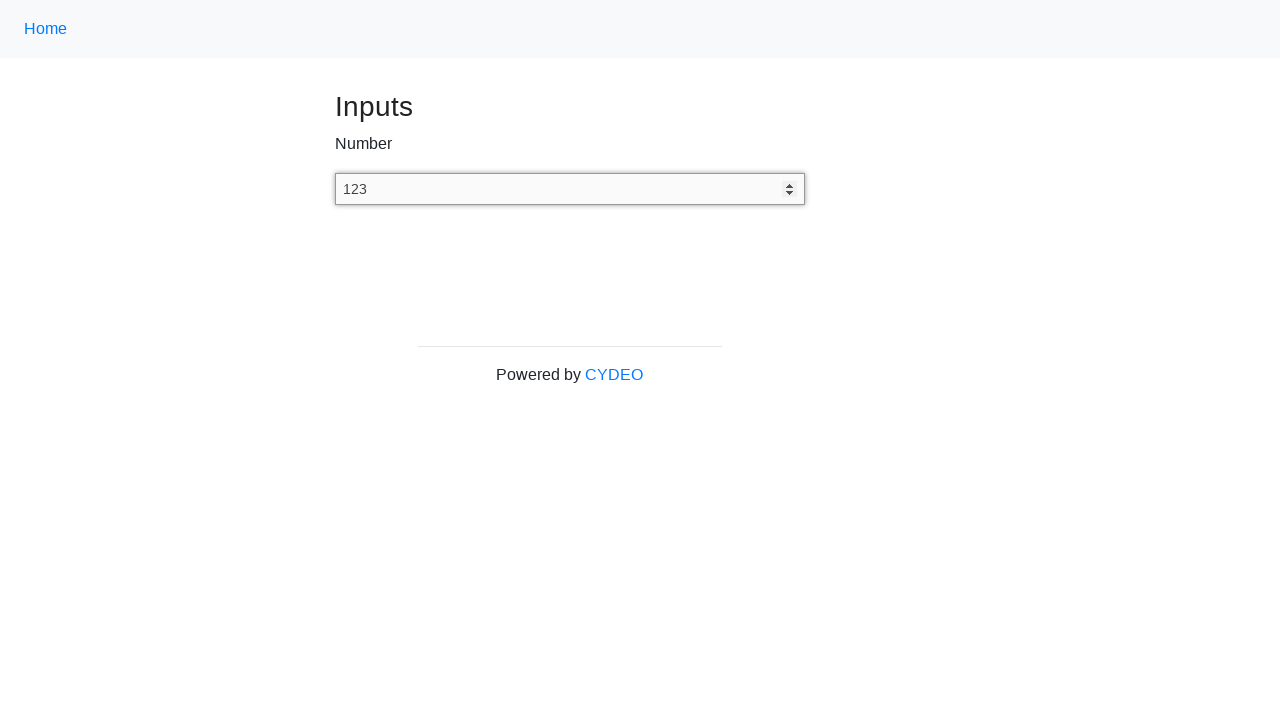